Opens the PRTC Pondicherry bus booking page on busindia.com to verify the page loads successfully

Starting URL: http://www.busindia.com/PRTC-Pondicherry-Online-Booking.jsp

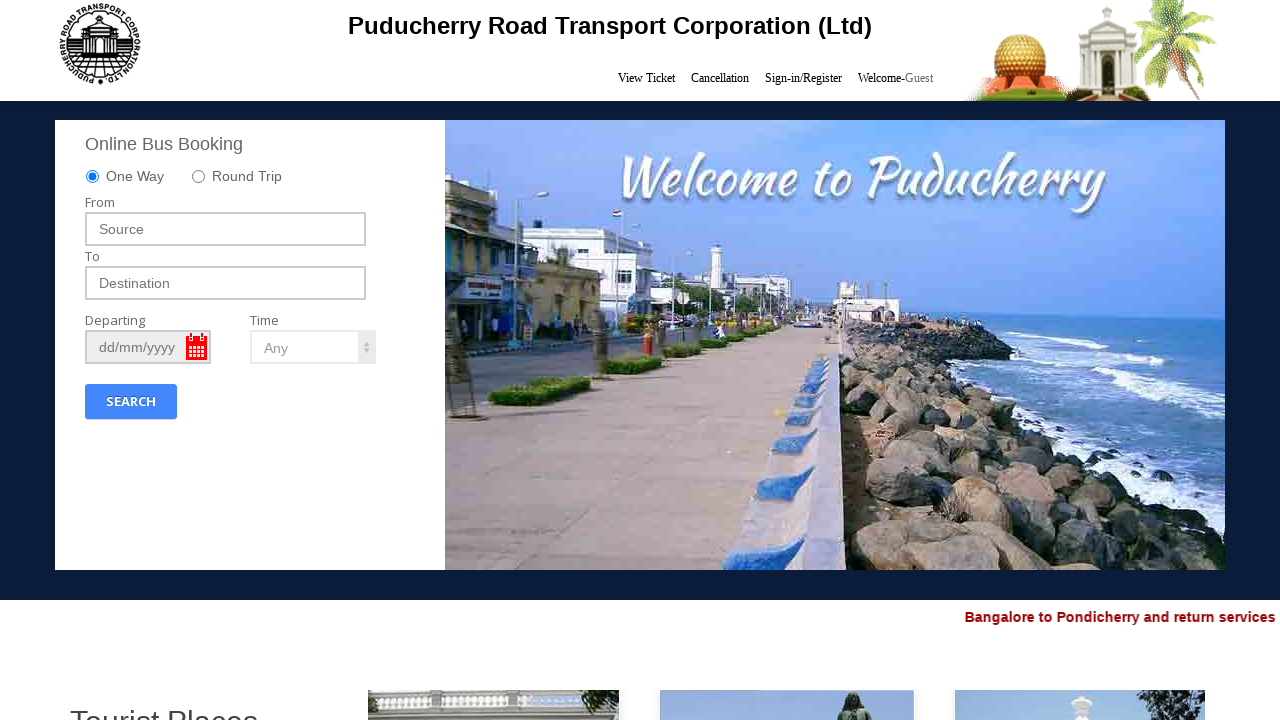

Waited for page to reach domcontentloaded state
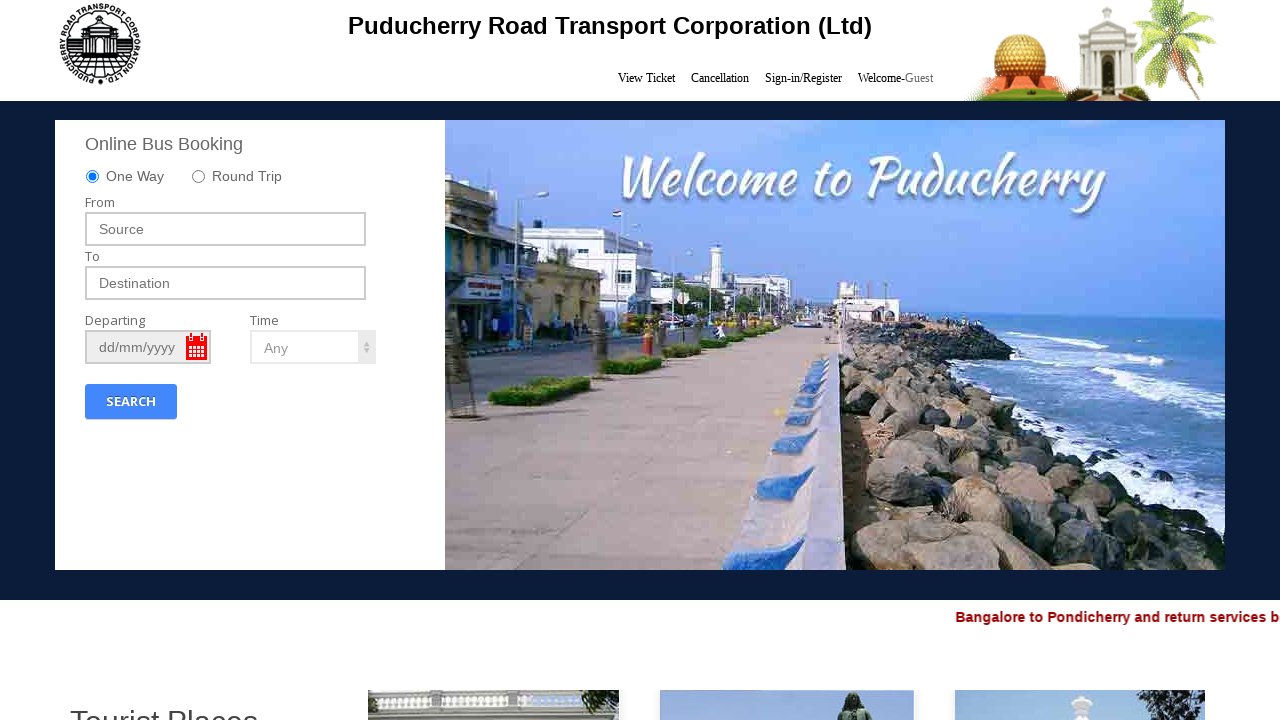

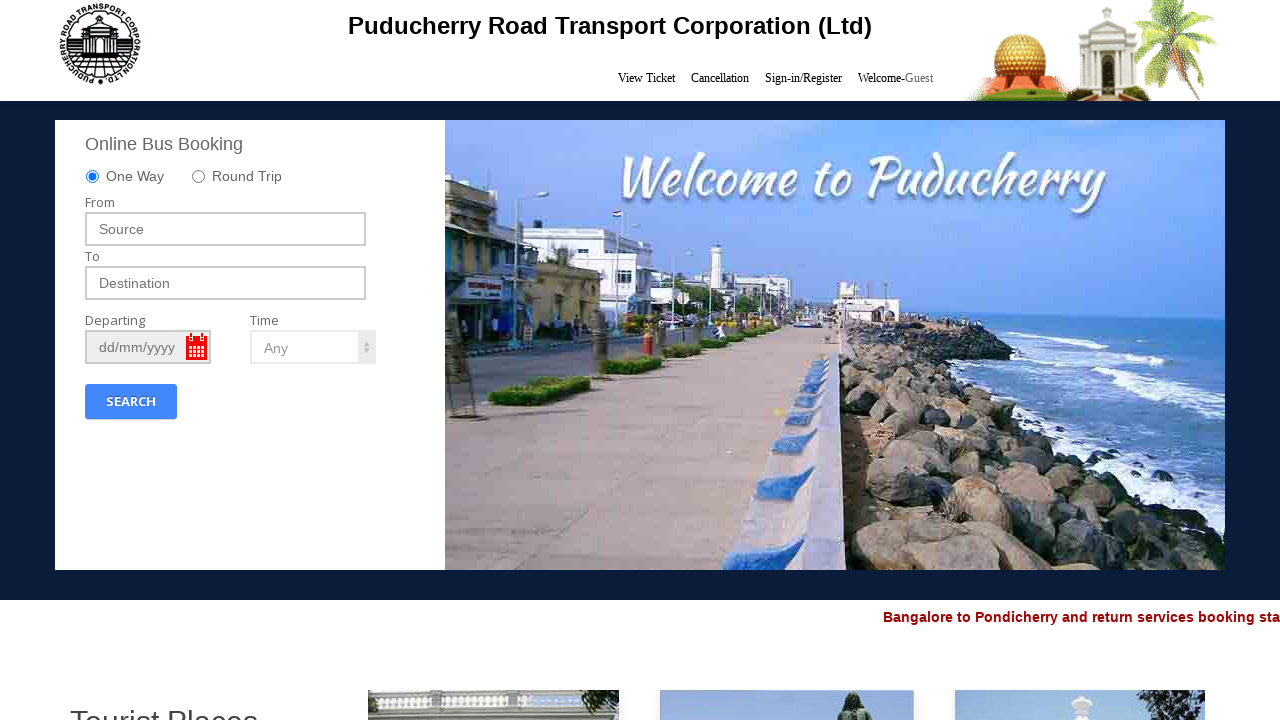